Navigates to a simple form page and locates the submit button element by its ID

Starting URL: http://suninjuly.github.io/simple_form_find_task.html

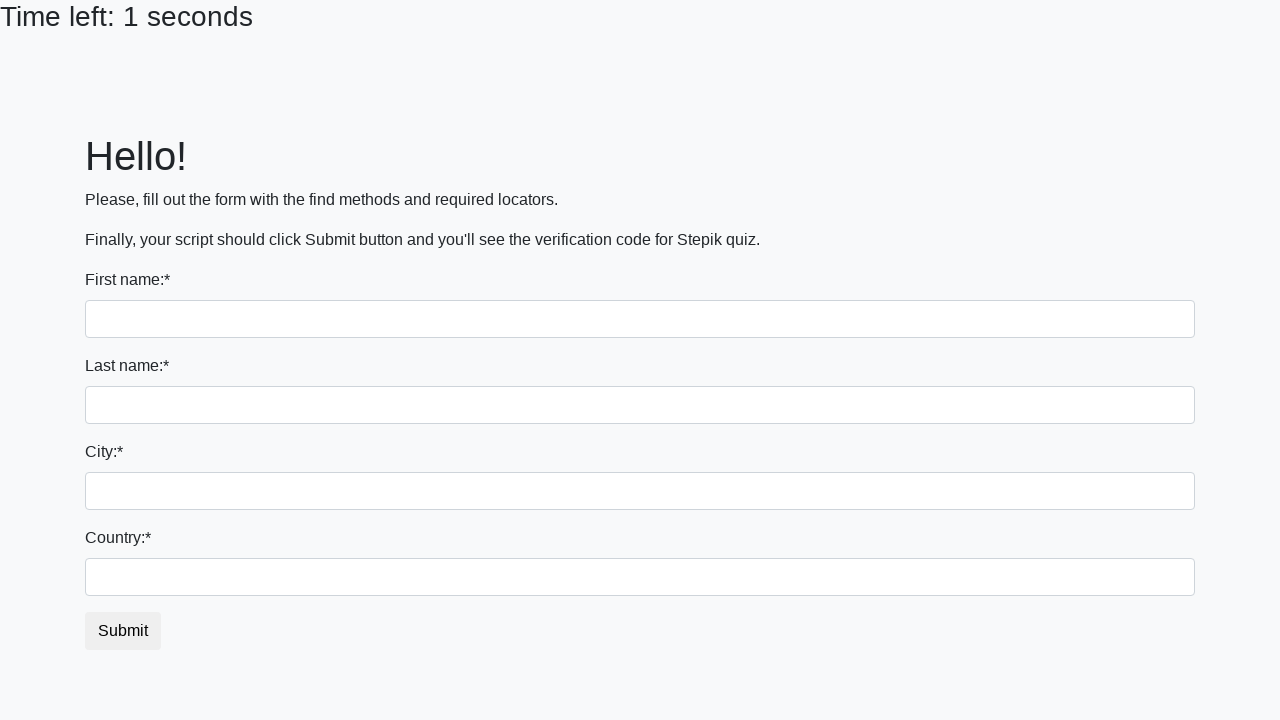

Waited for submit button to be present in DOM
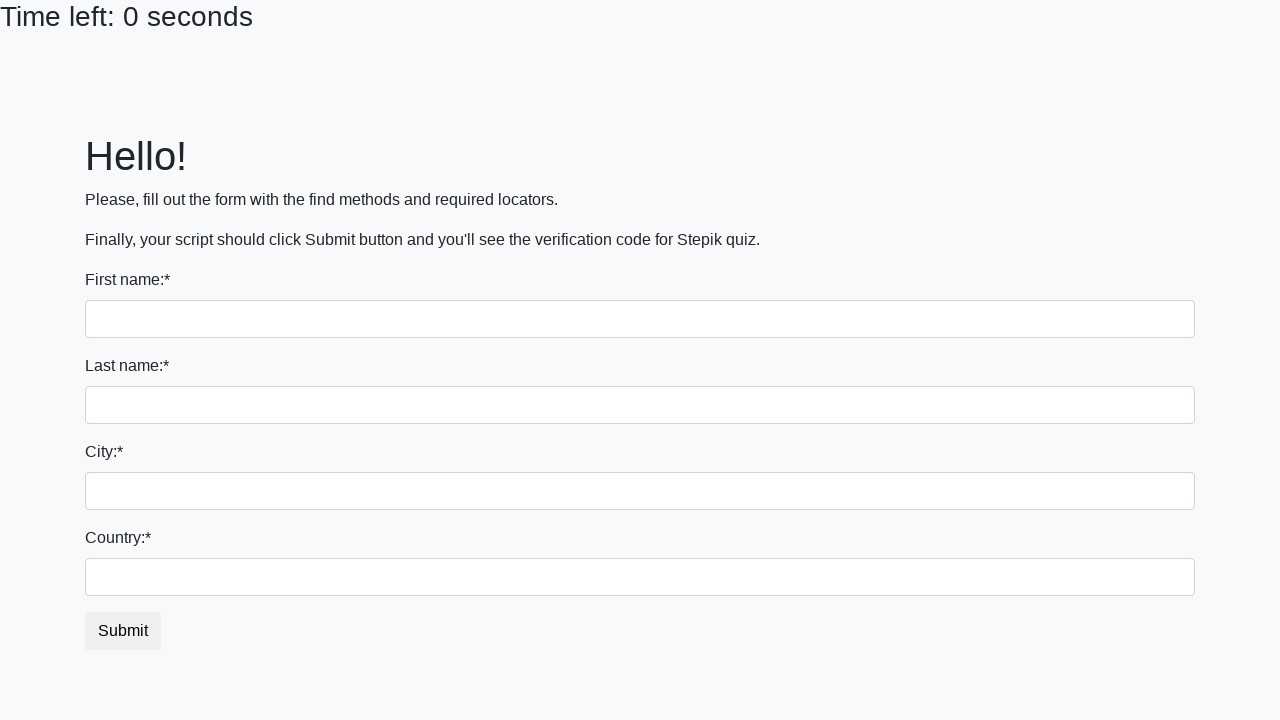

Located submit button element by ID
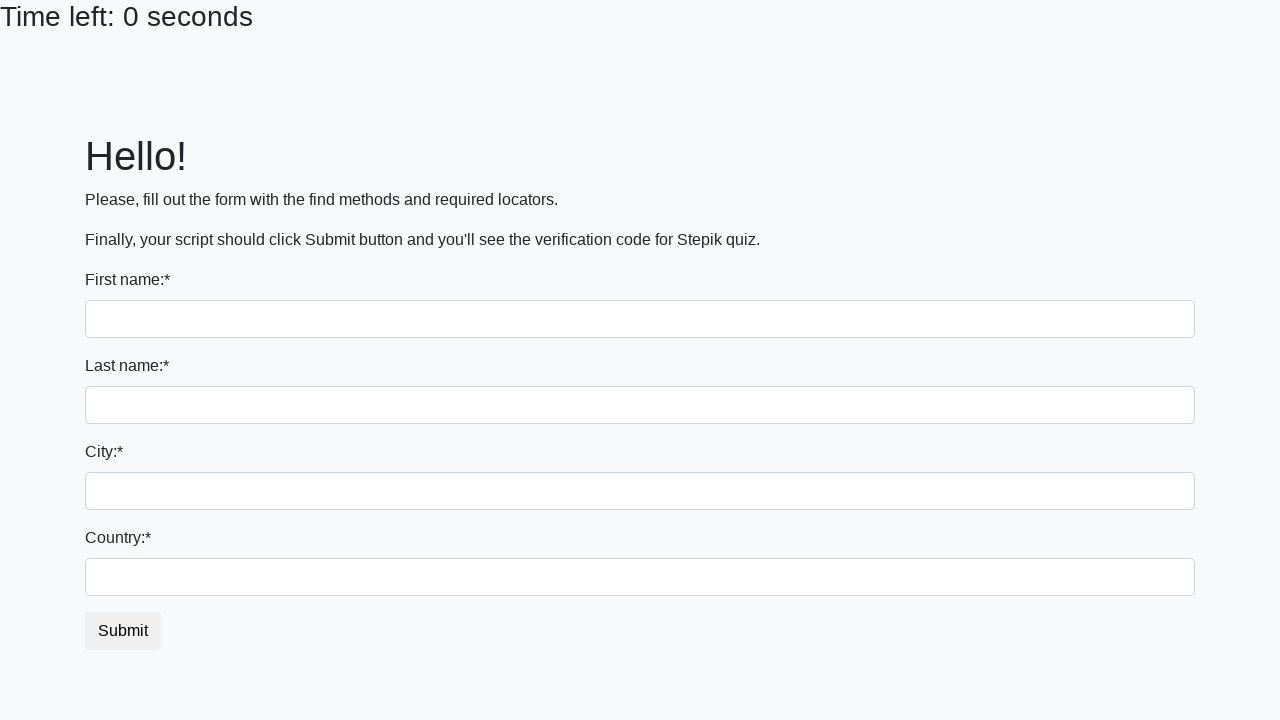

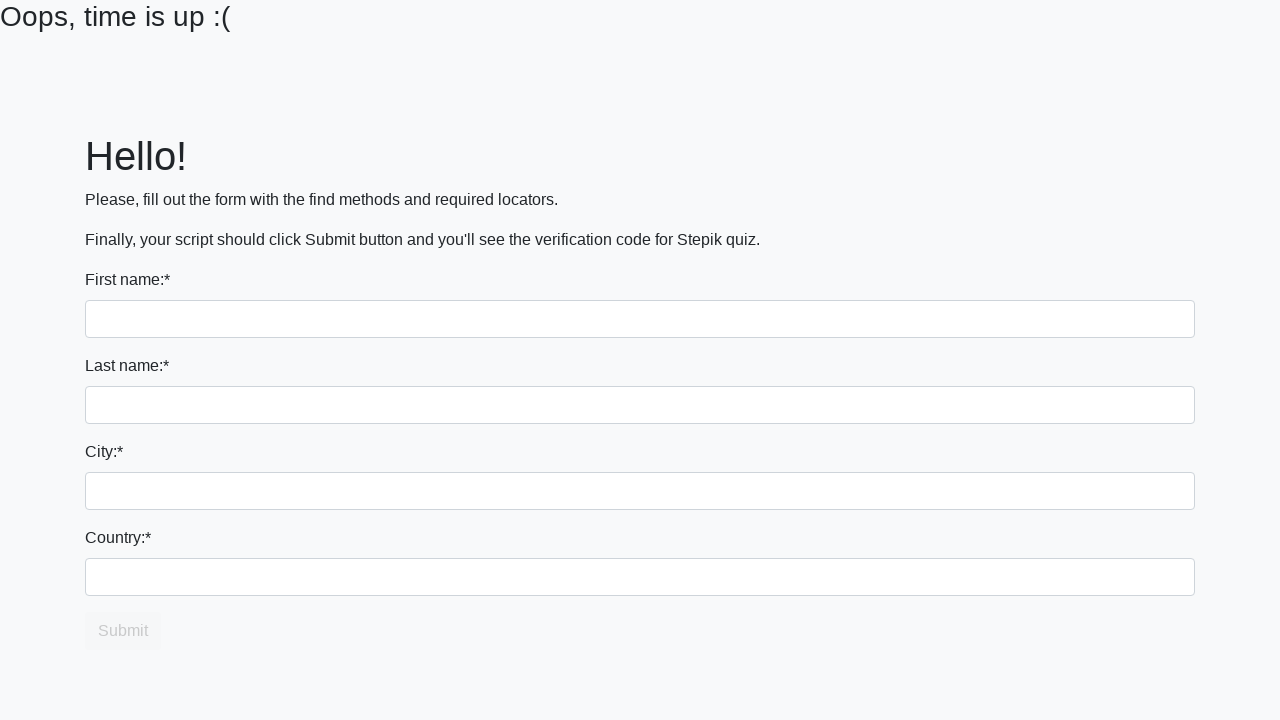